Tests a form submission by filling in a title input field and textarea with content, then submitting the form

Starting URL: https://arkadiusz-kotela.github.io

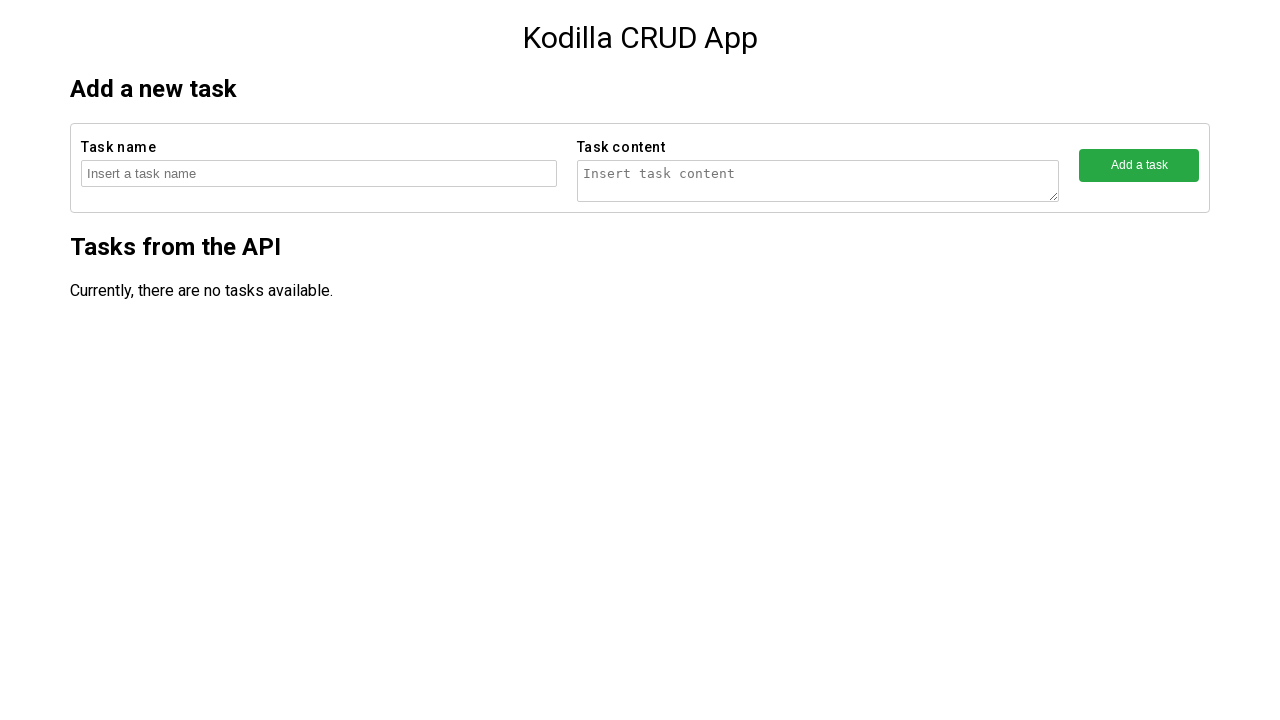

Filled title input field with 'New Robotic Task' on xpath=/html/body/main/section/form/fieldset/input
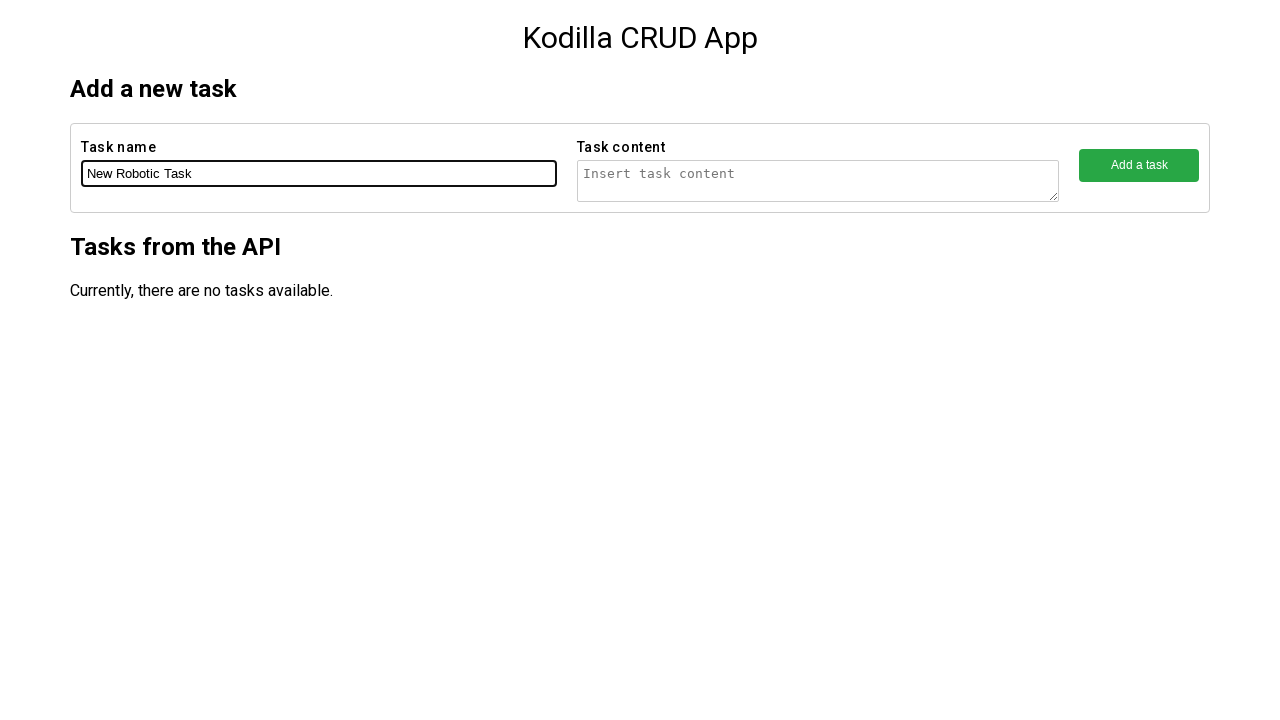

Filled content textarea with 'The robotic content' on xpath=/html/body/main/section/form/fieldset/textarea
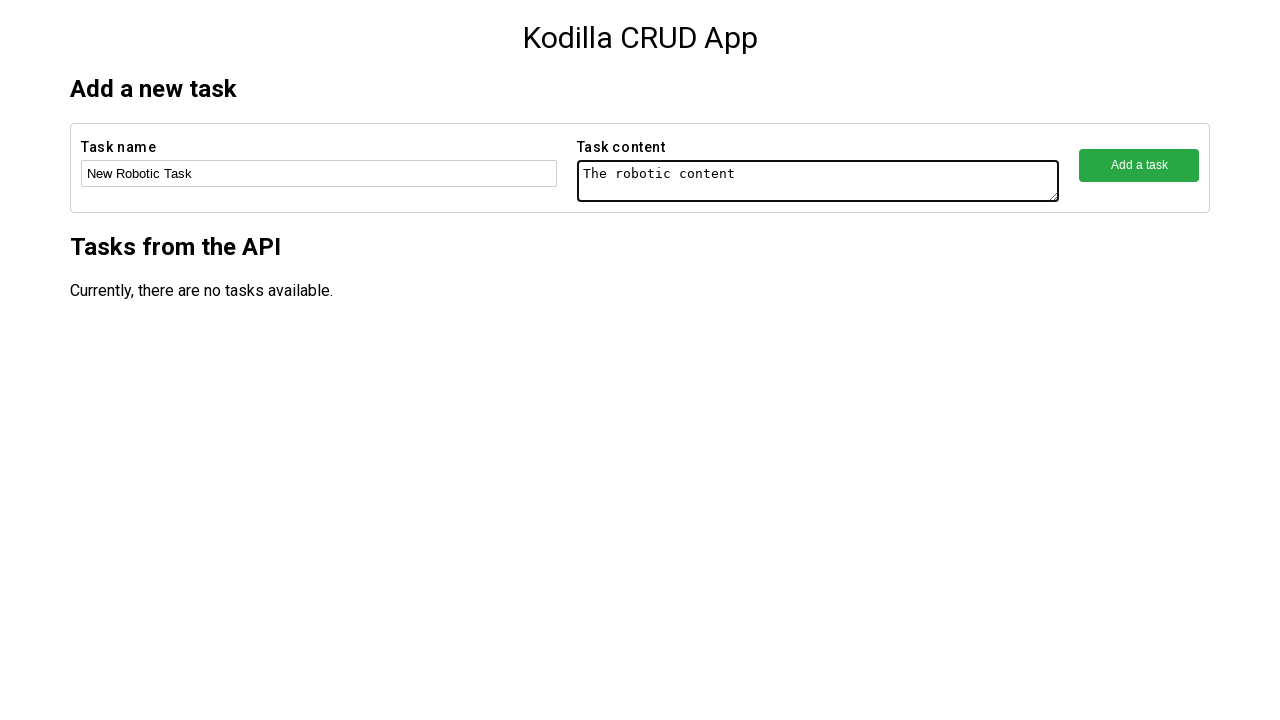

Clicked submit button to submit the form at (1139, 165) on xpath=/html/body/main/section[1]/form/fieldset[3]/button
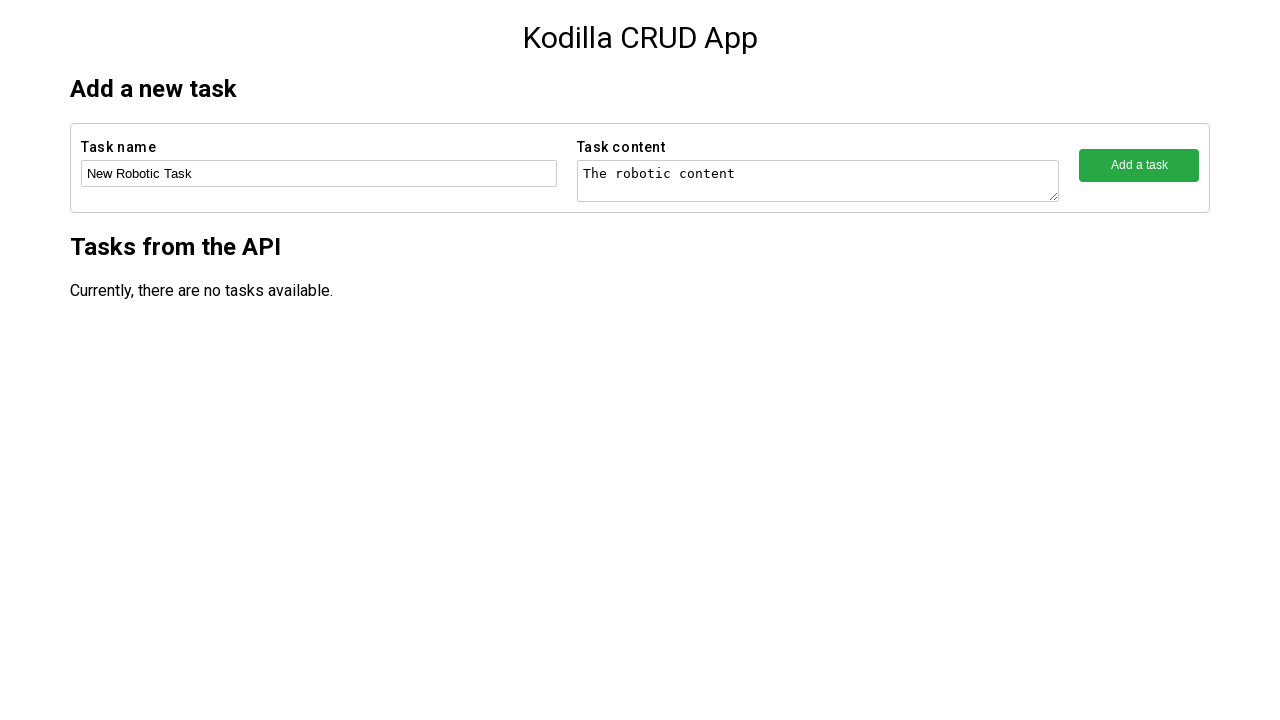

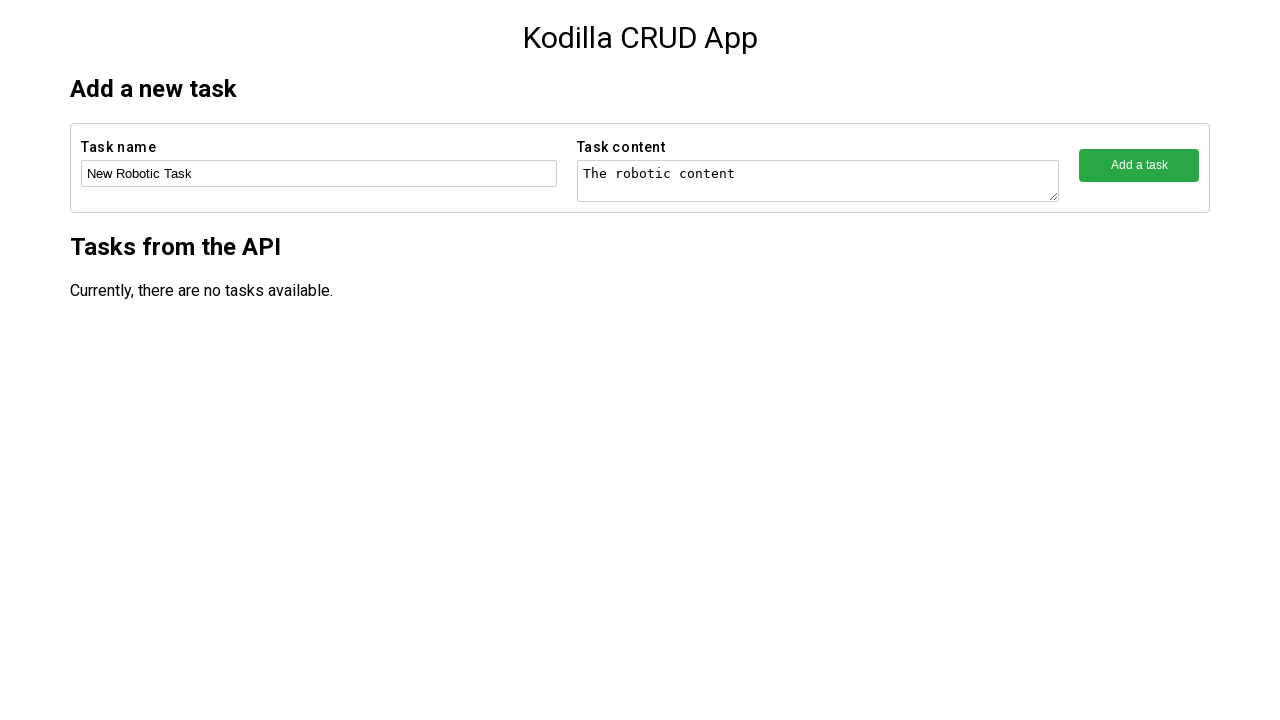